Tests checkbox functionality by clicking checkbox 1 to select it, then clicking checkbox 2 to deselect it if it's already selected, and verifies the checkboxes' states.

Starting URL: https://the-internet.herokuapp.com/checkboxes

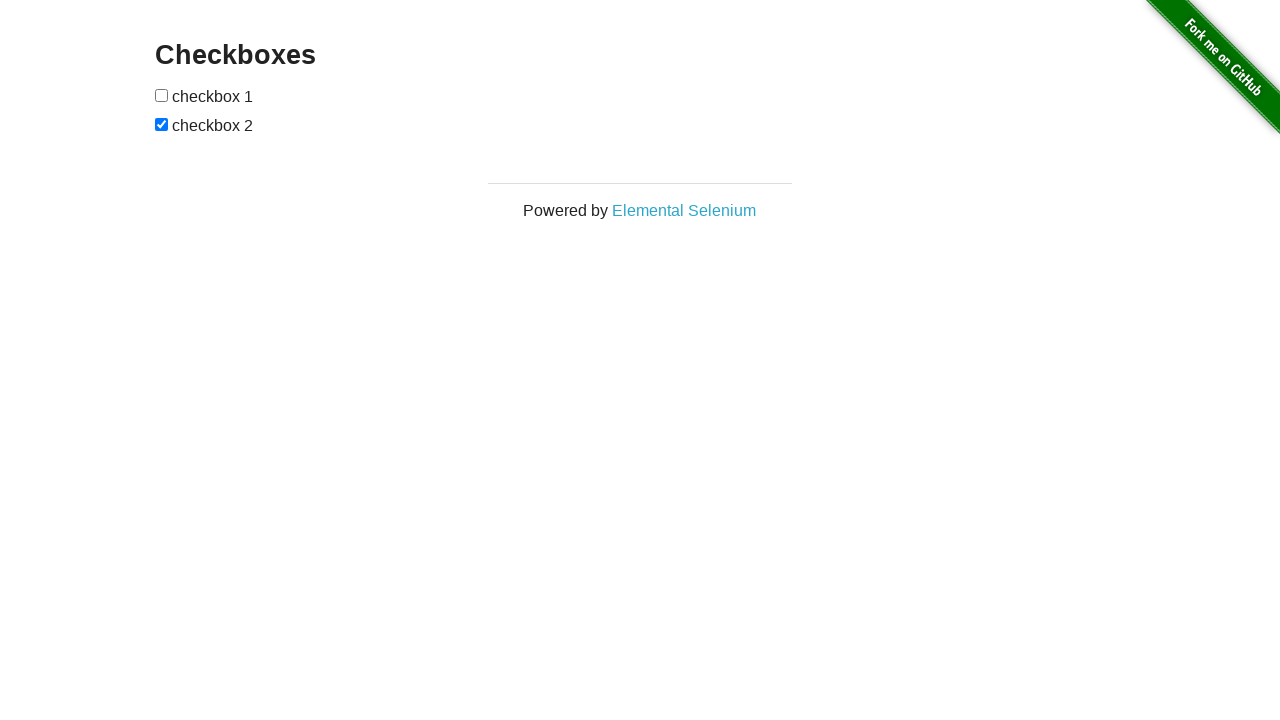

Clicked checkbox 1 to select it at (162, 95) on xpath=//*[@id='checkboxes']/input[1]
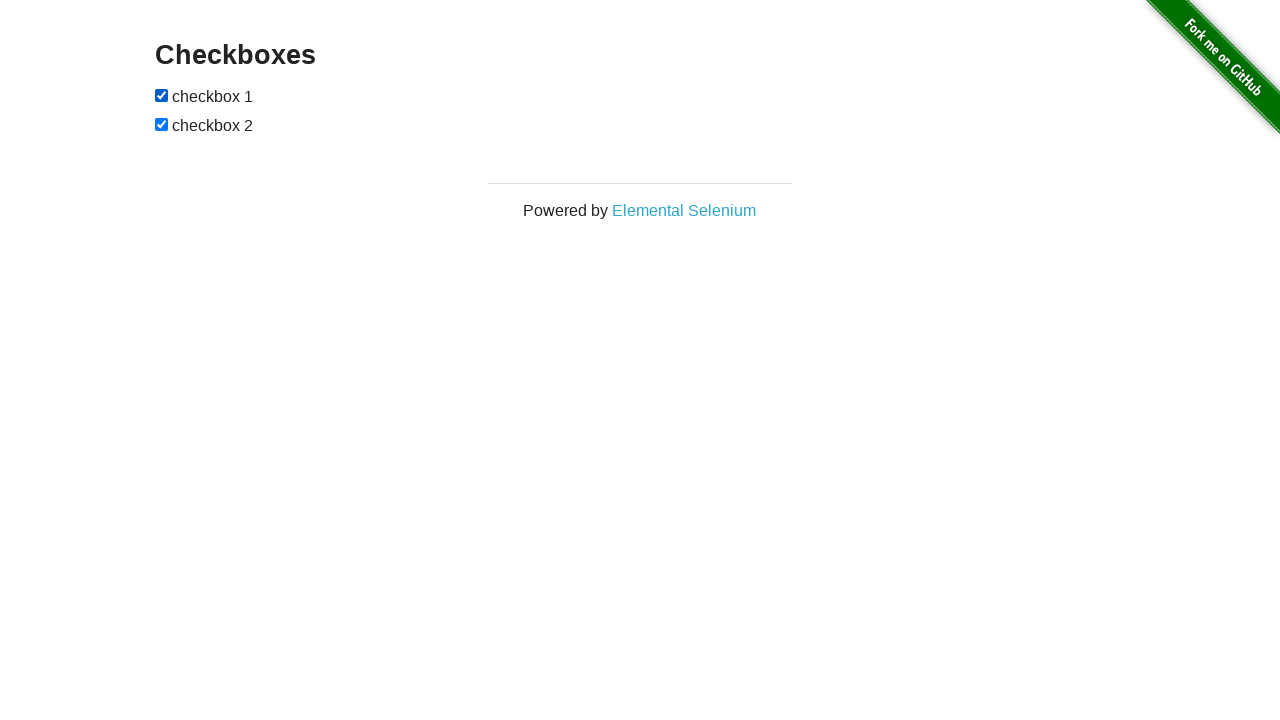

Located checkbox 2
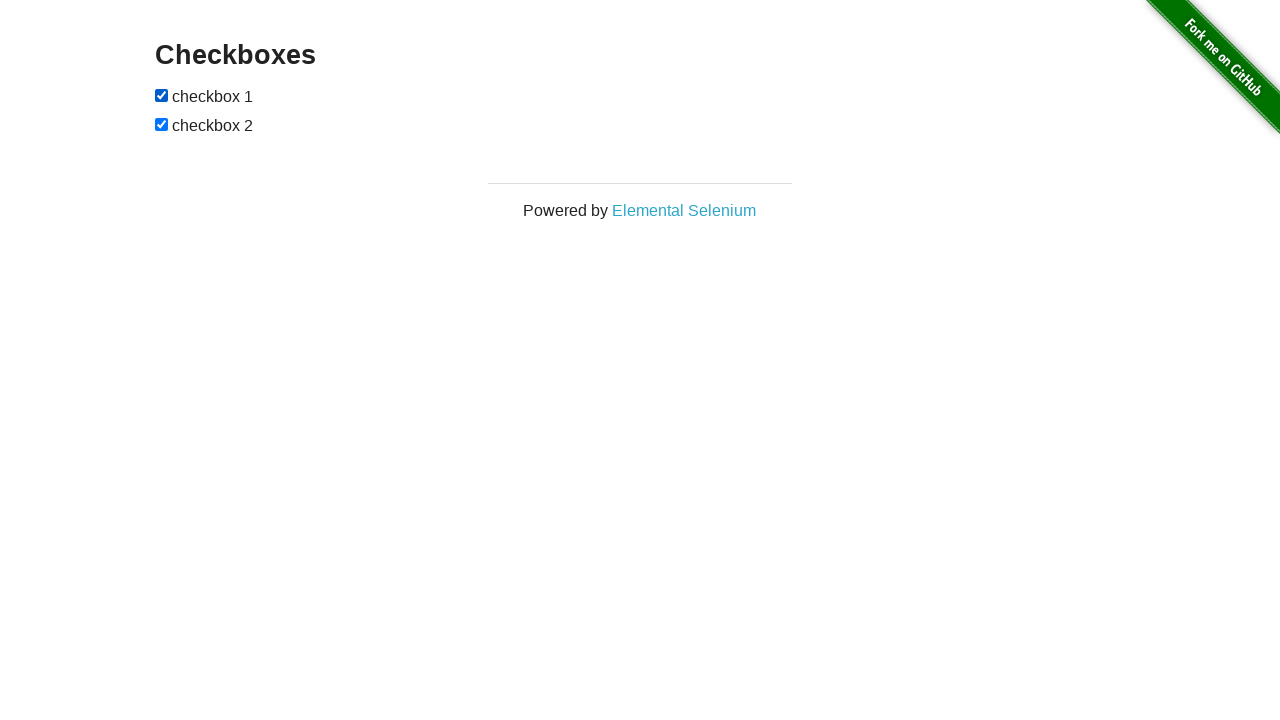

Checkbox 2 was selected, clicked to deselect it at (162, 124) on xpath=//*[@id='checkboxes']/input[2]
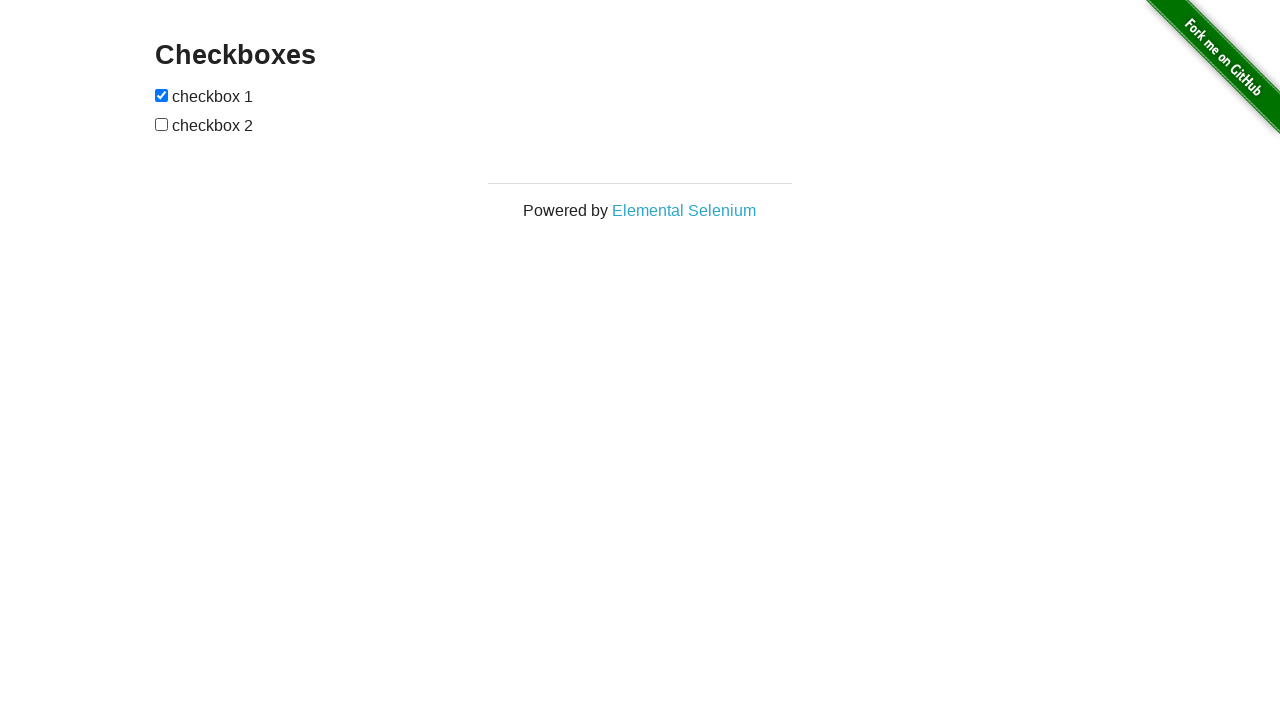

Verified checkbox 1 is selected
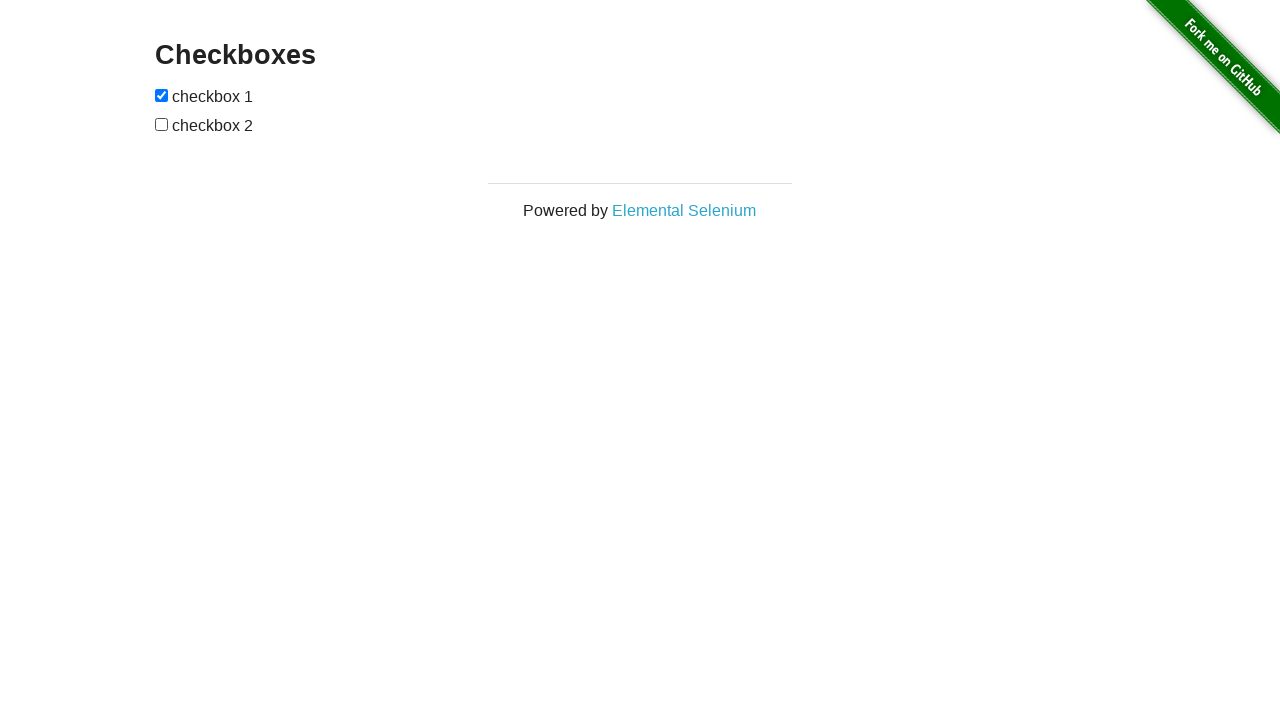

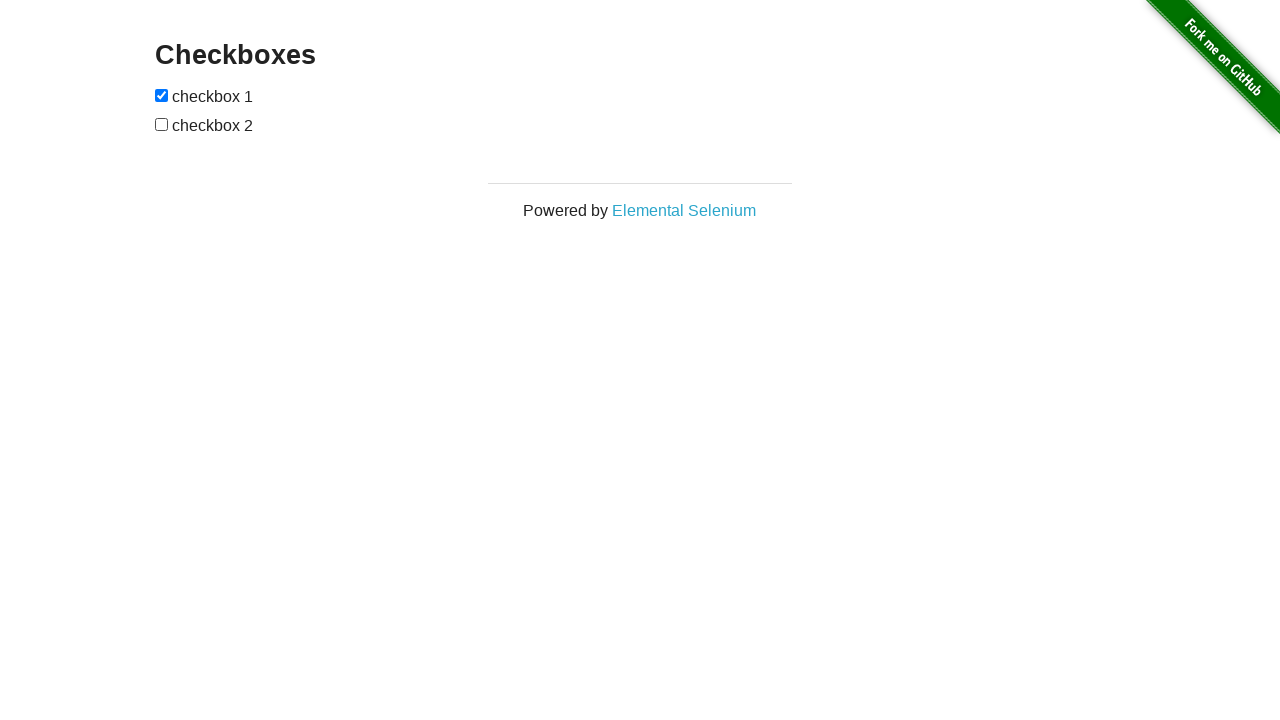